Tests that new todo items are appended to the bottom of the list and the count displays correctly

Starting URL: https://demo.playwright.dev/todomvc

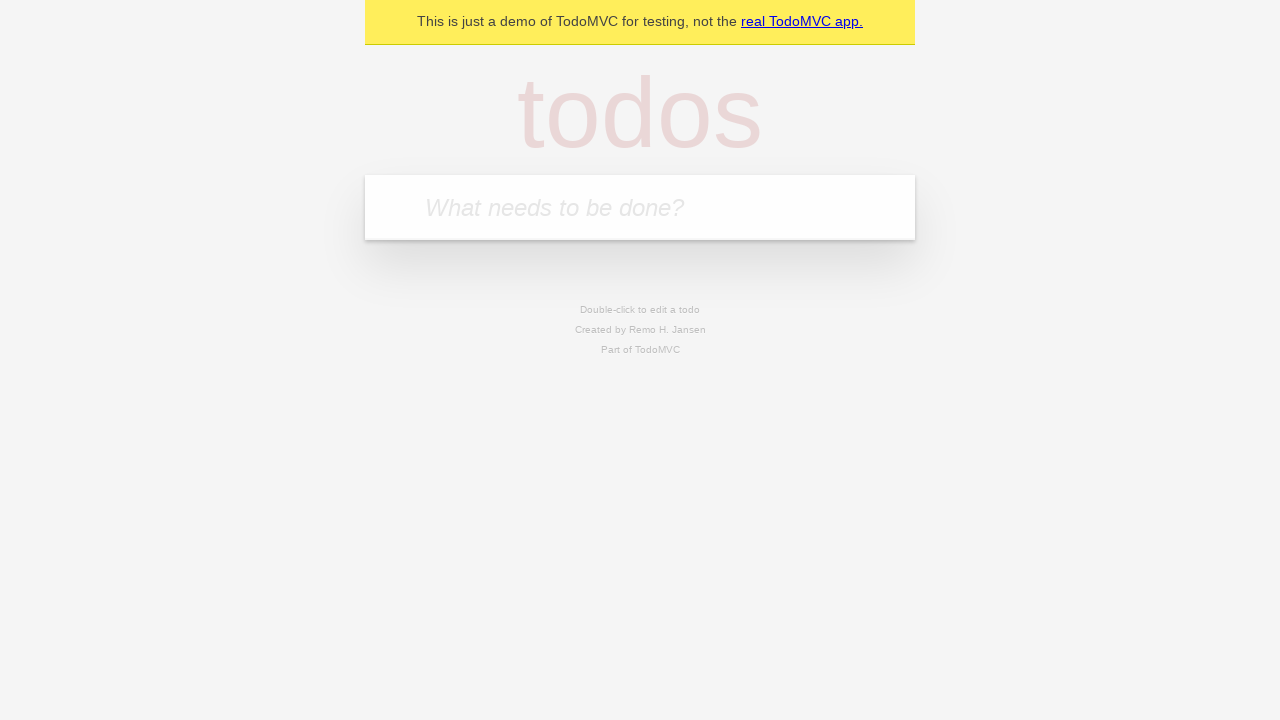

Filled todo input with 'buy some cheese' on internal:attr=[placeholder="What needs to be done?"i]
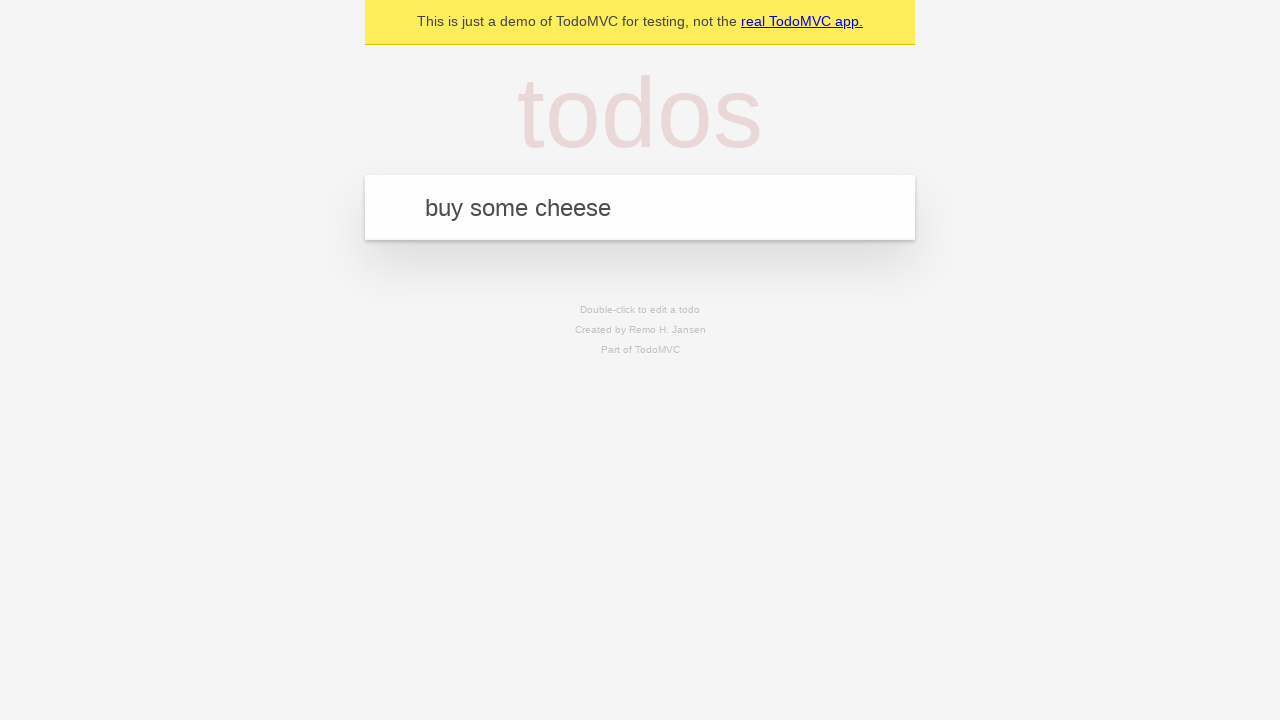

Pressed Enter to add 'buy some cheese' to the todo list on internal:attr=[placeholder="What needs to be done?"i]
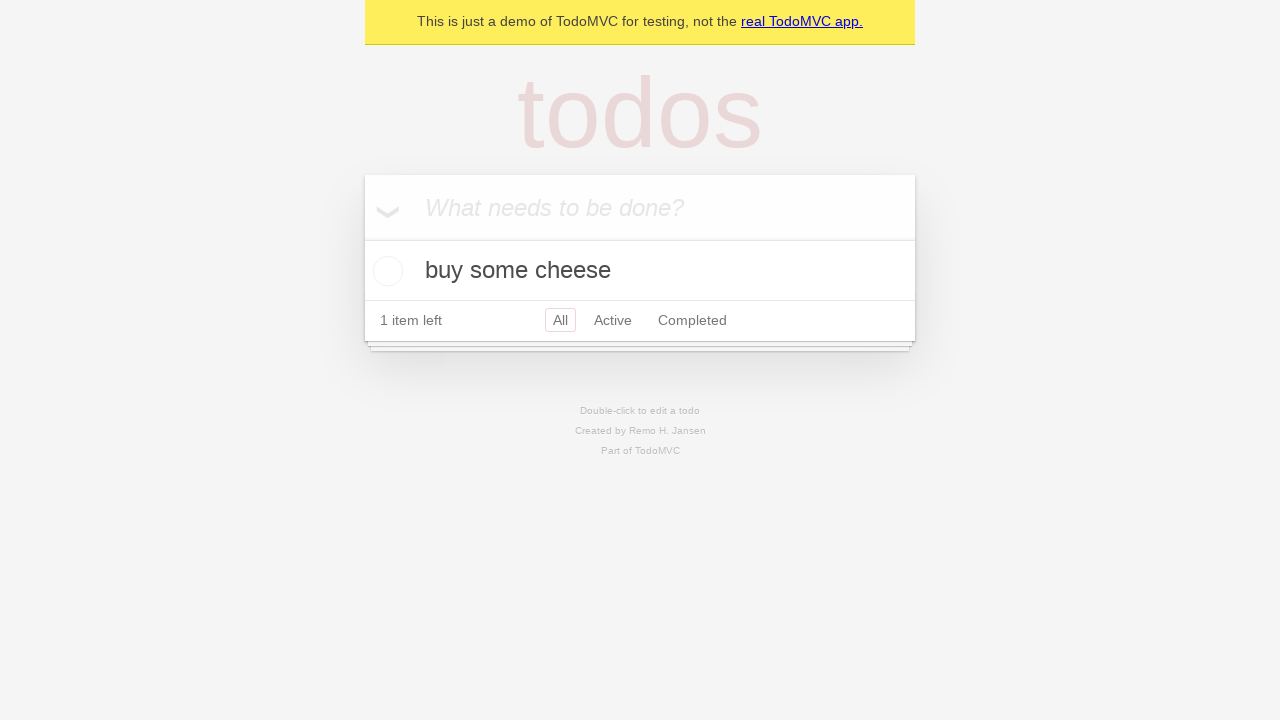

Filled todo input with 'feed the cat' on internal:attr=[placeholder="What needs to be done?"i]
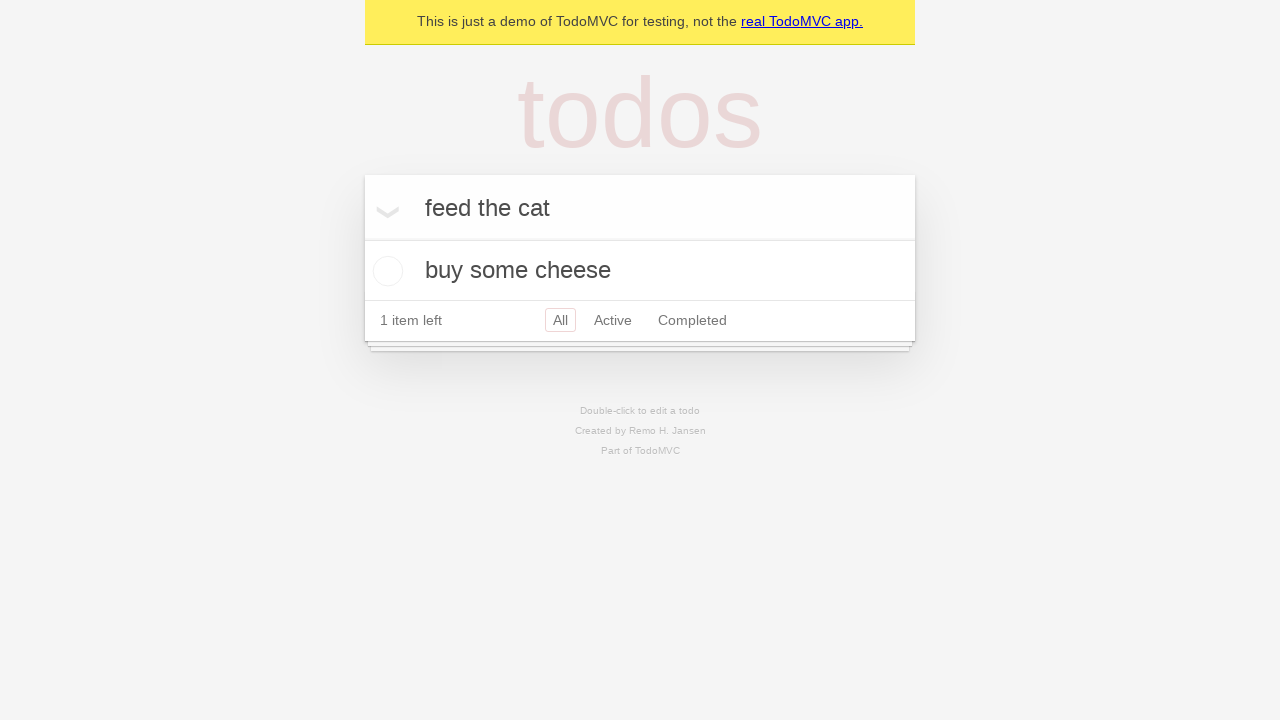

Pressed Enter to add 'feed the cat' to the todo list on internal:attr=[placeholder="What needs to be done?"i]
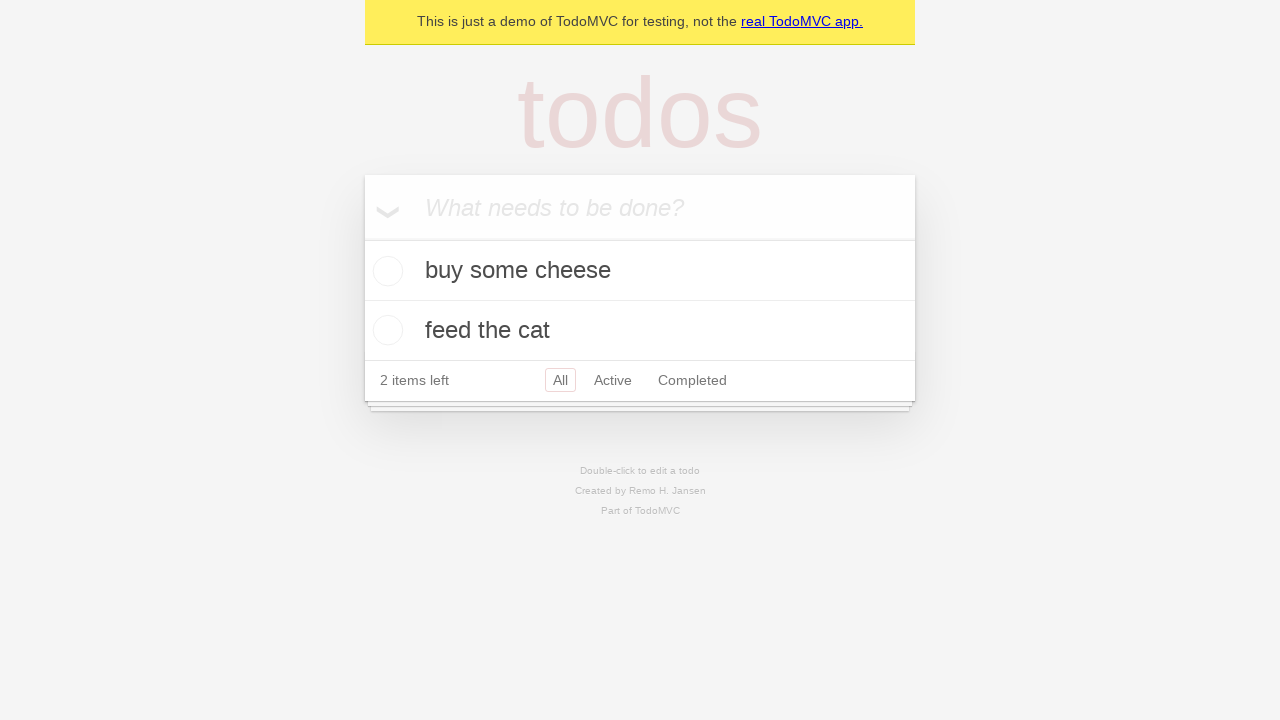

Filled todo input with 'book a doctors appointment' on internal:attr=[placeholder="What needs to be done?"i]
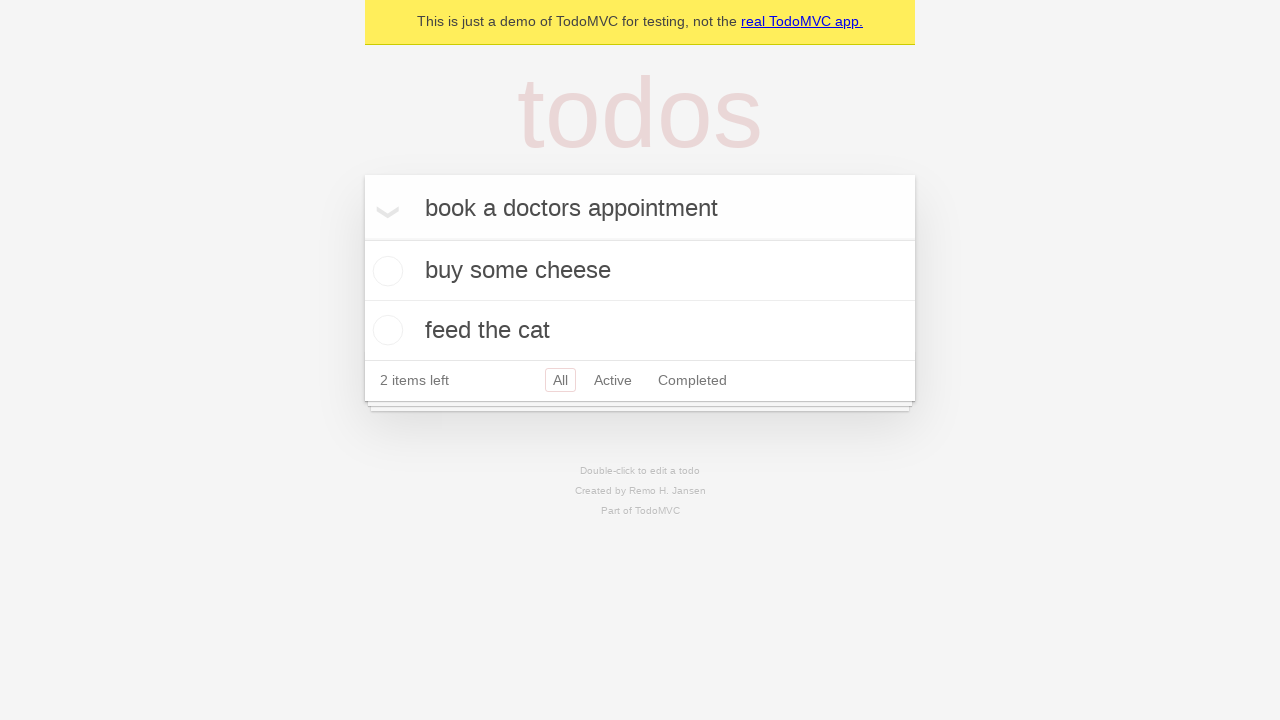

Pressed Enter to add 'book a doctors appointment' to the todo list on internal:attr=[placeholder="What needs to be done?"i]
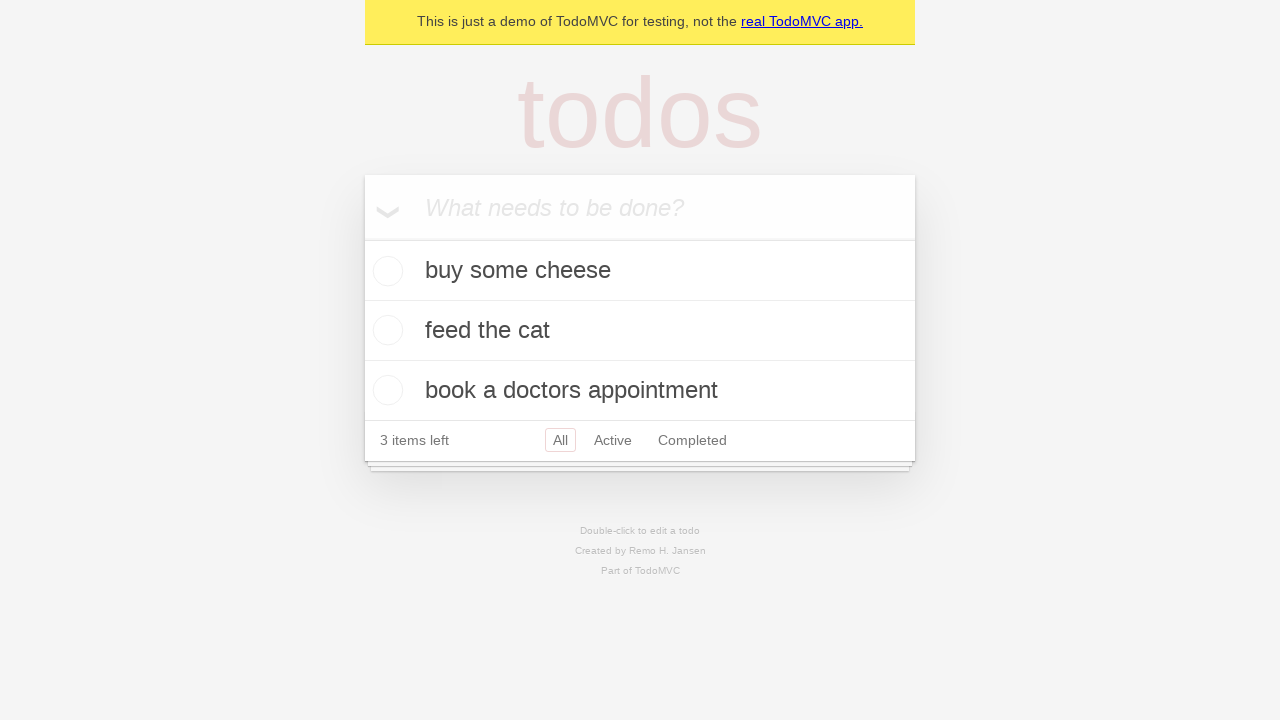

Waited for todo count element to appear
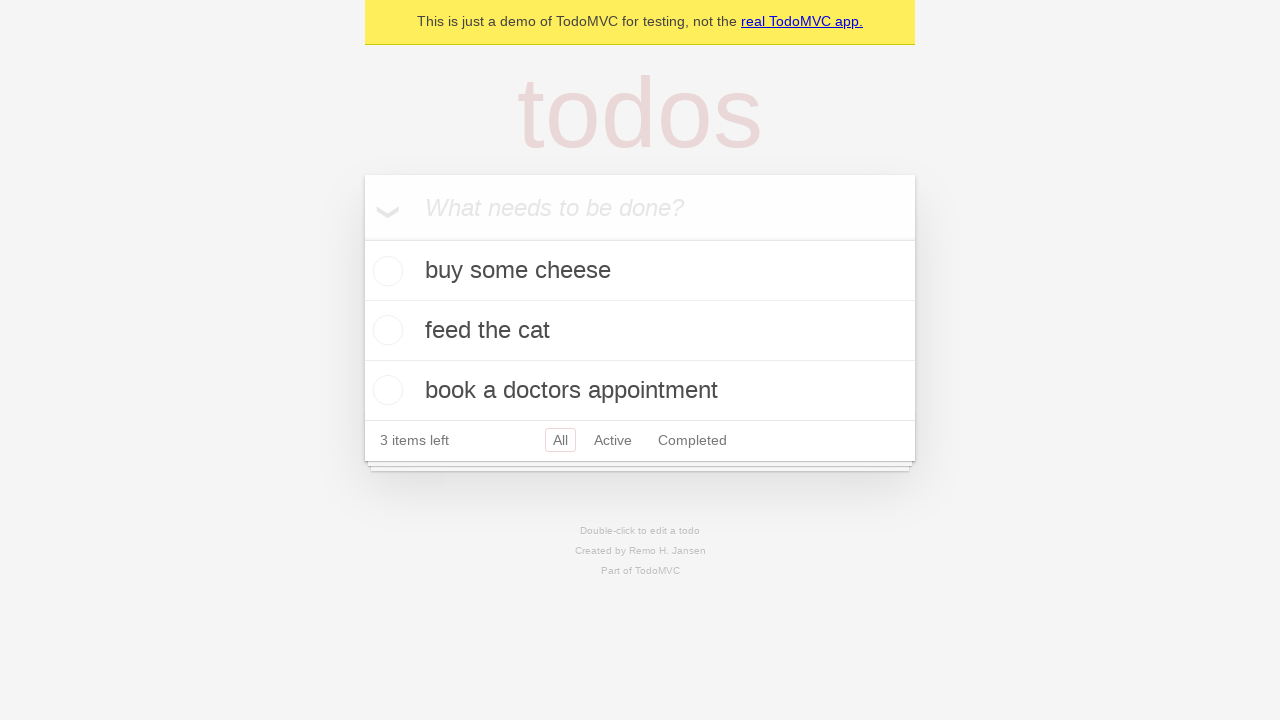

Verified all 3 todo items have been added to the list
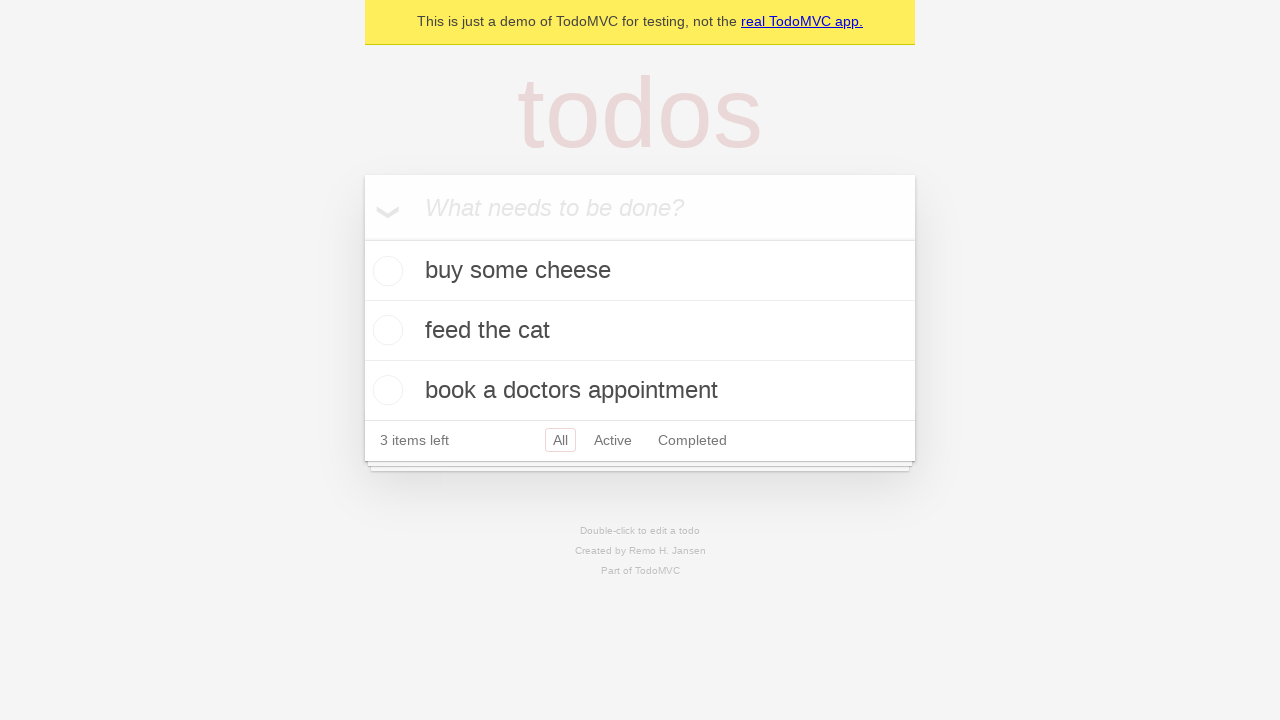

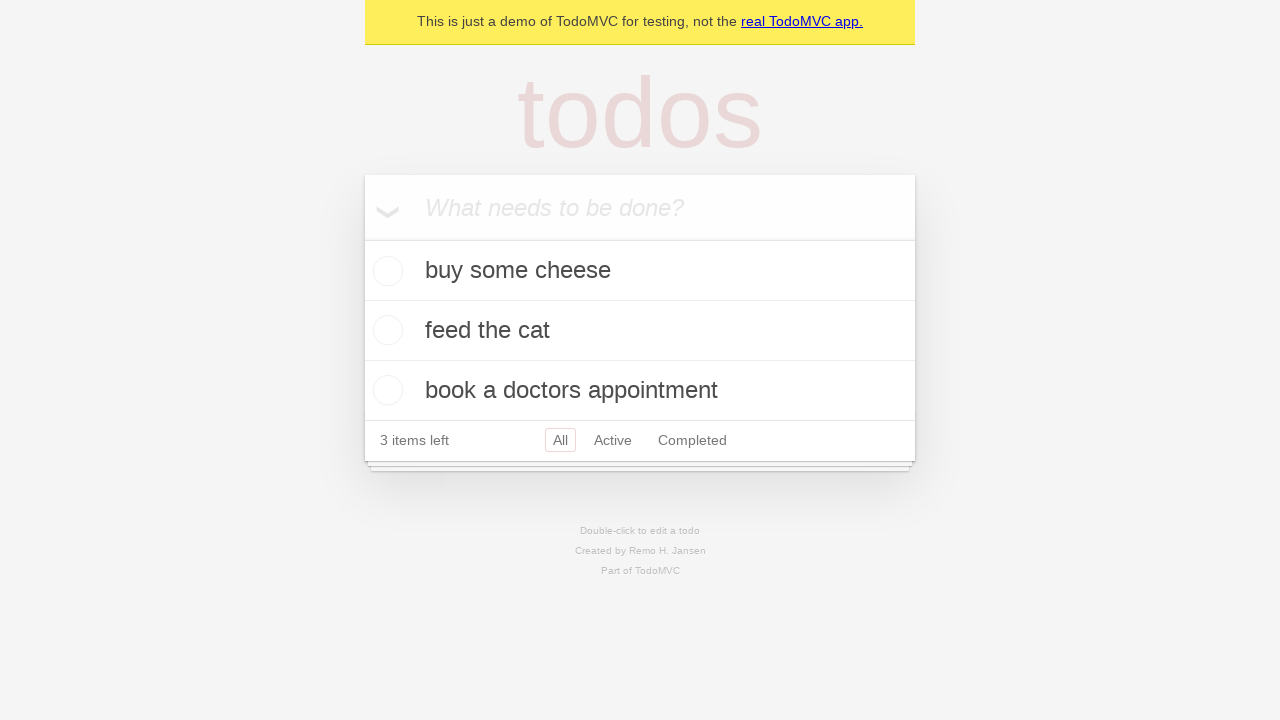